Navigates from the DemoQA homepage to the Elements section and then to the Check Box page, verifying the page title contains "Check Box"

Starting URL: https://demoqa.com

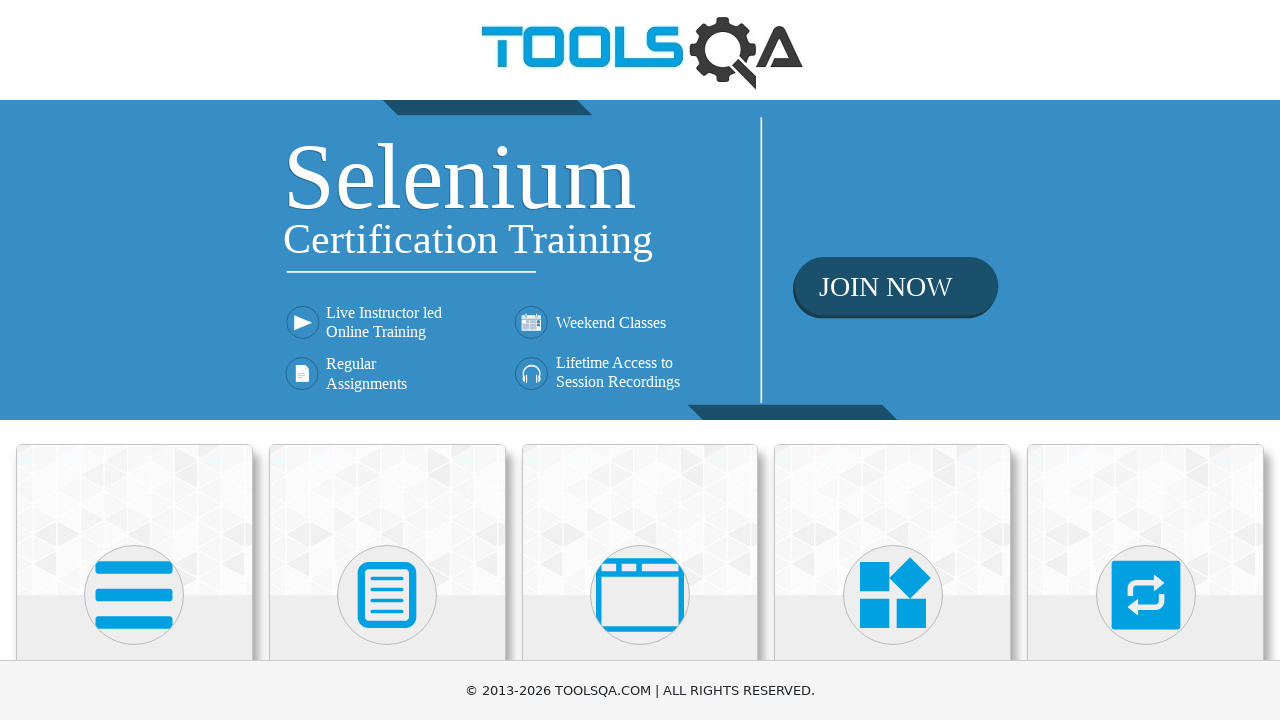

Clicked on Elements card on the DemoQA homepage at (134, 520) on div.card:has-text('Elements')
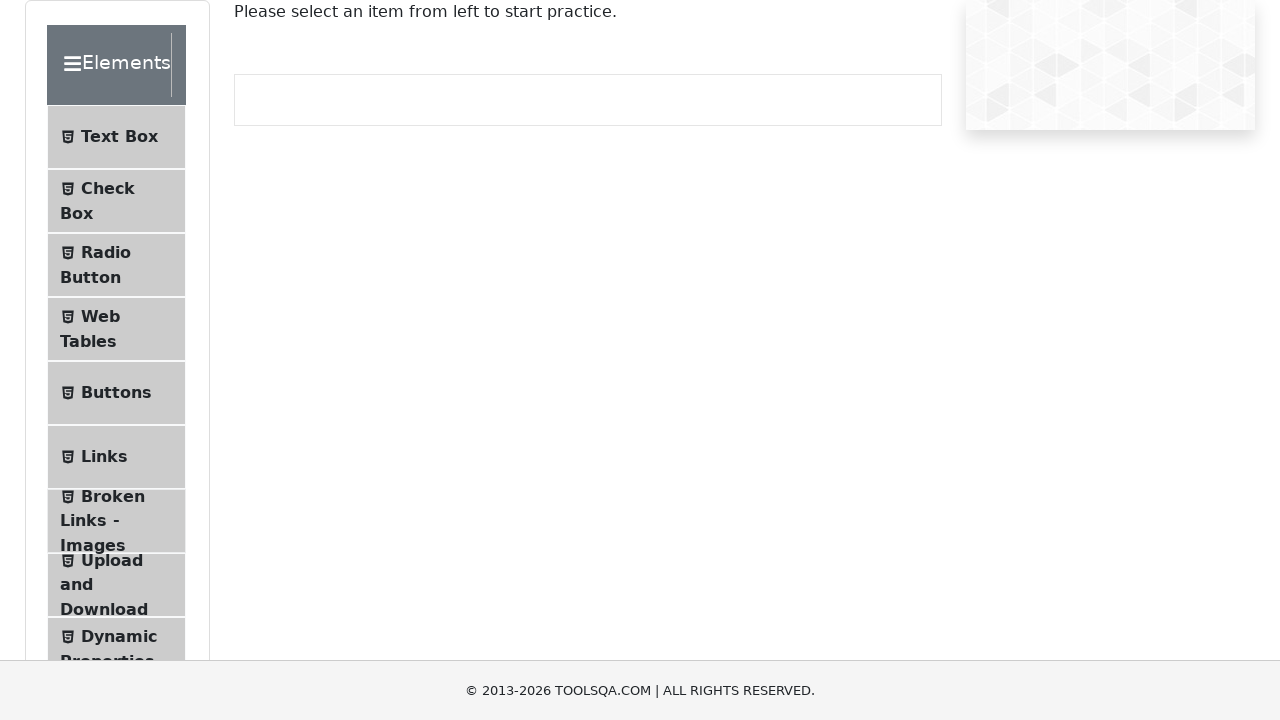

Clicked on Check Box menu item in the Elements section at (108, 188) on span.text:has-text('Check Box')
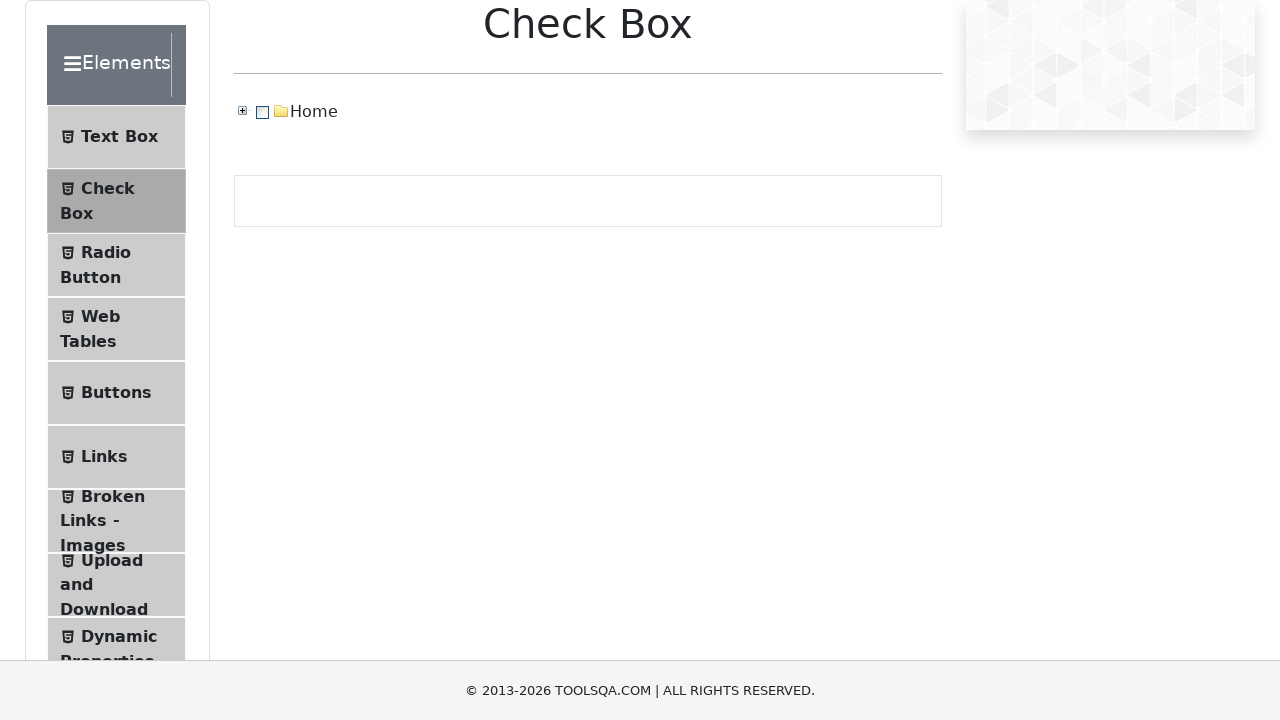

Verified page title contains 'Check Box'
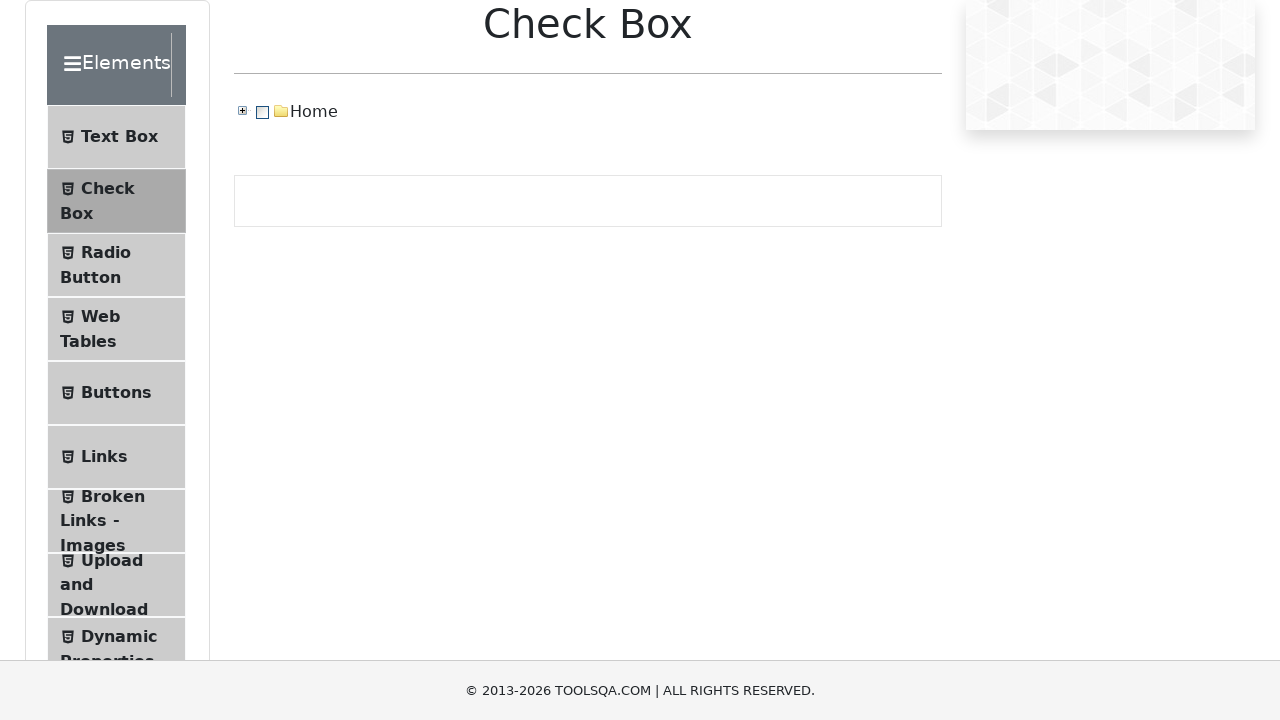

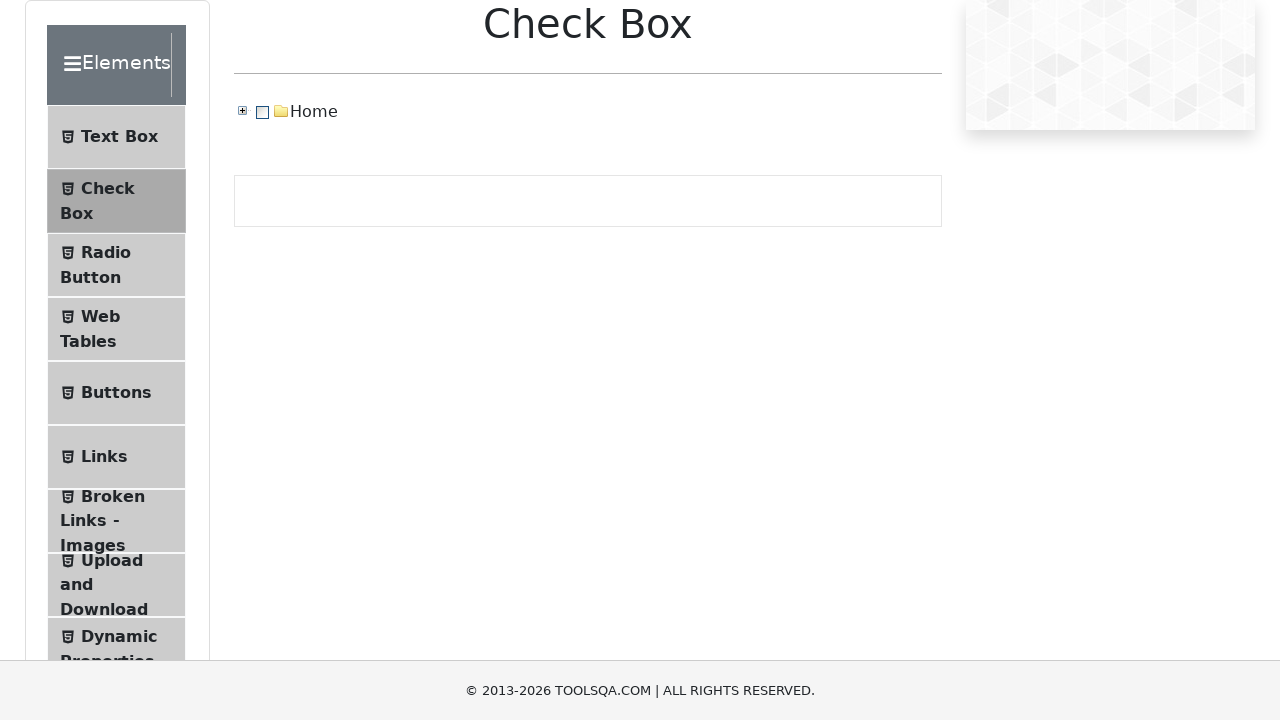